Tests that the complete all checkbox updates state when individual items are completed or cleared

Starting URL: https://demo.playwright.dev/todomvc

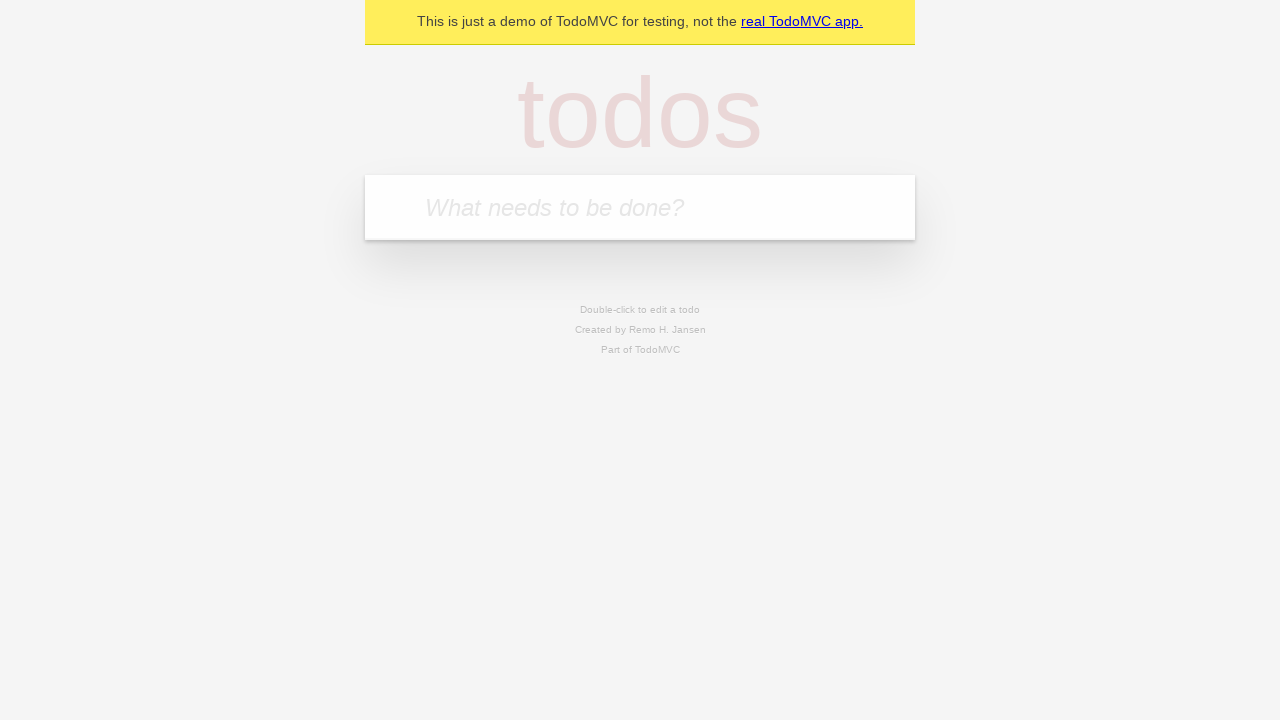

Filled todo input with 'buy some cheese' on internal:attr=[placeholder="What needs to be done?"i]
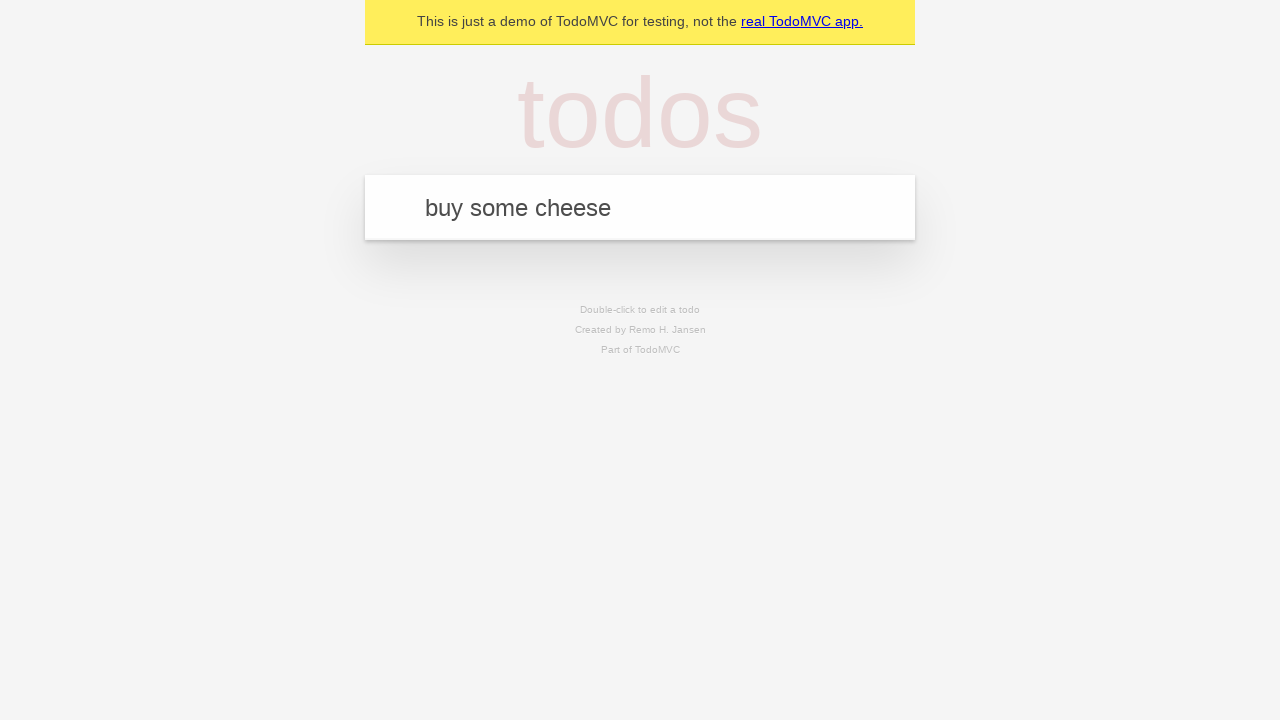

Pressed Enter to create first todo item on internal:attr=[placeholder="What needs to be done?"i]
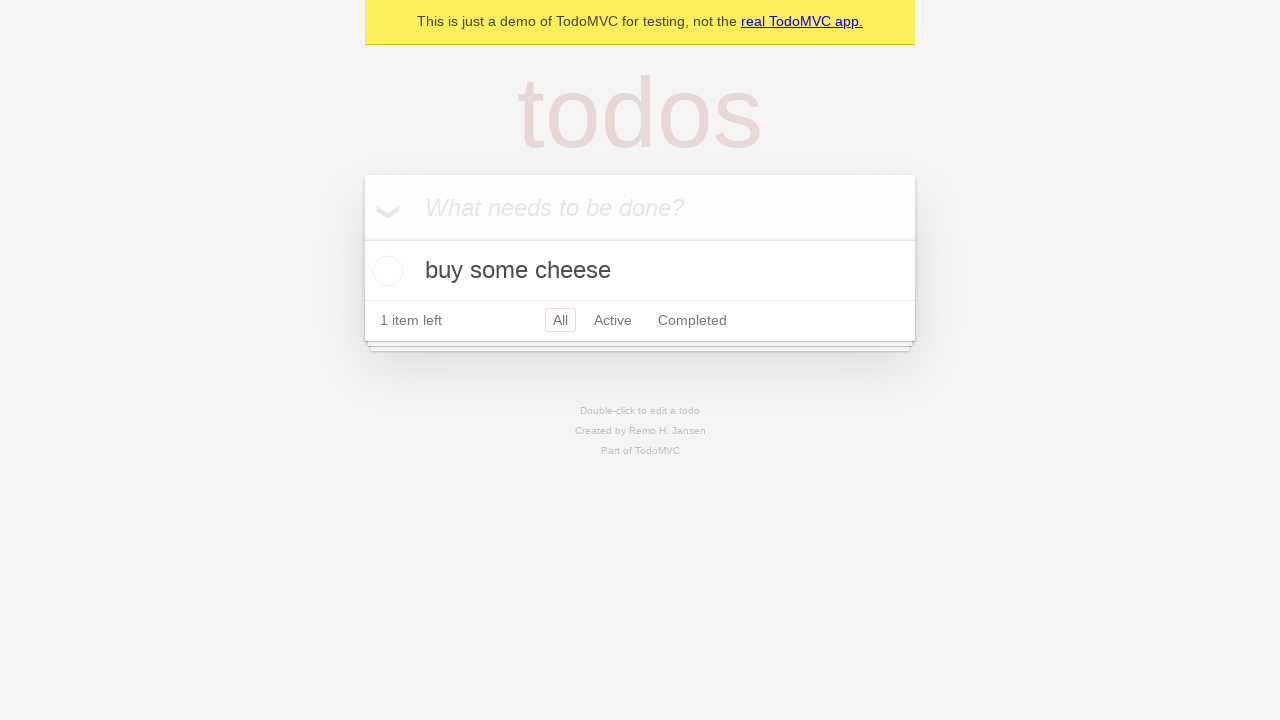

Filled todo input with 'feed the cat' on internal:attr=[placeholder="What needs to be done?"i]
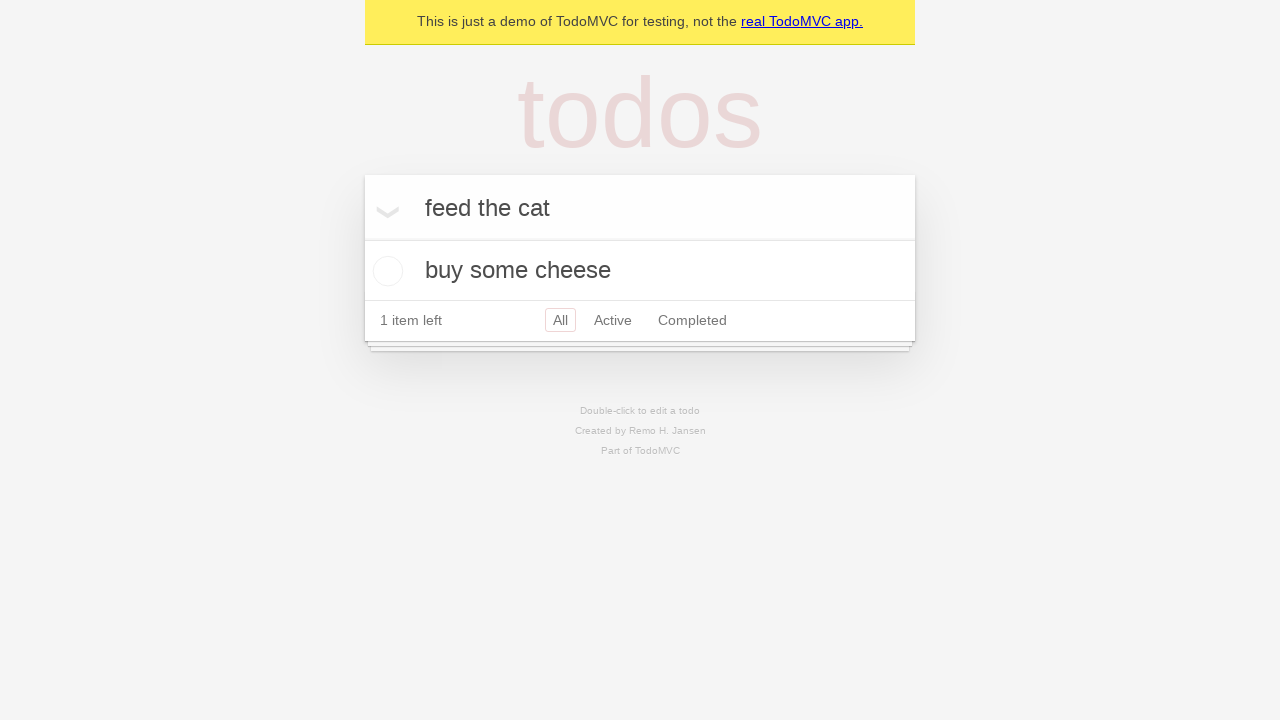

Pressed Enter to create second todo item on internal:attr=[placeholder="What needs to be done?"i]
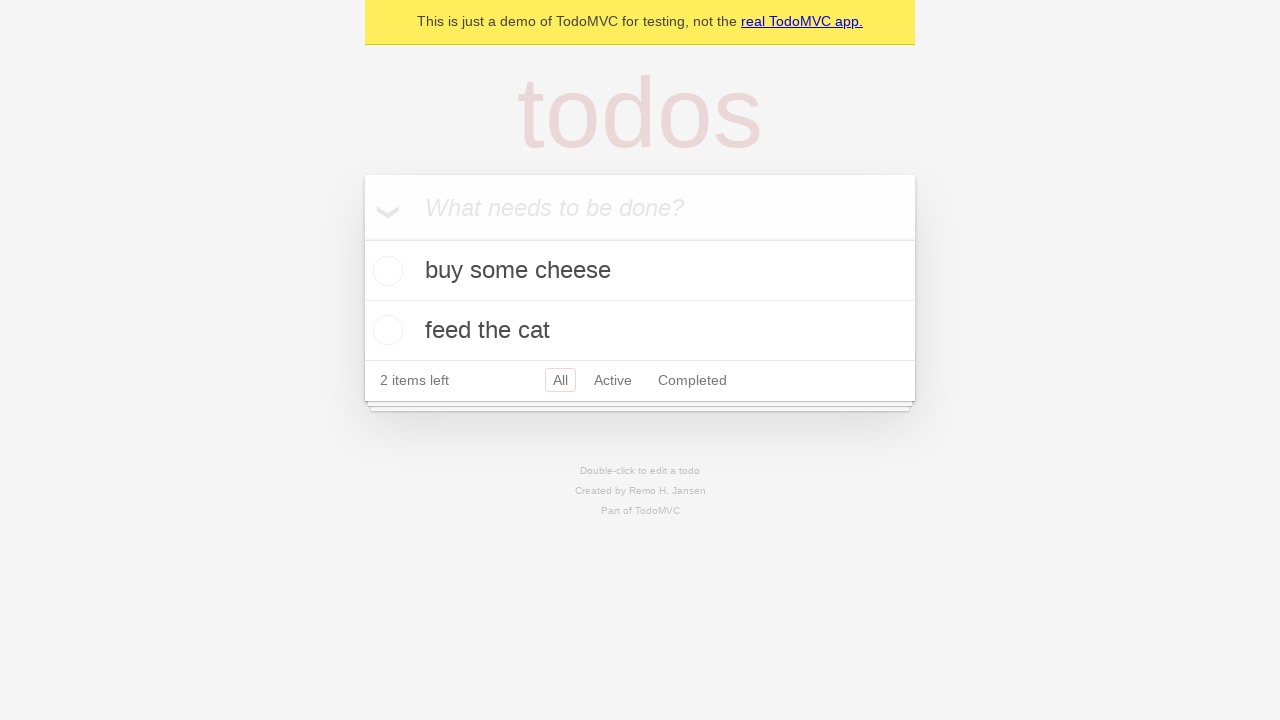

Filled todo input with 'book a doctors appointment' on internal:attr=[placeholder="What needs to be done?"i]
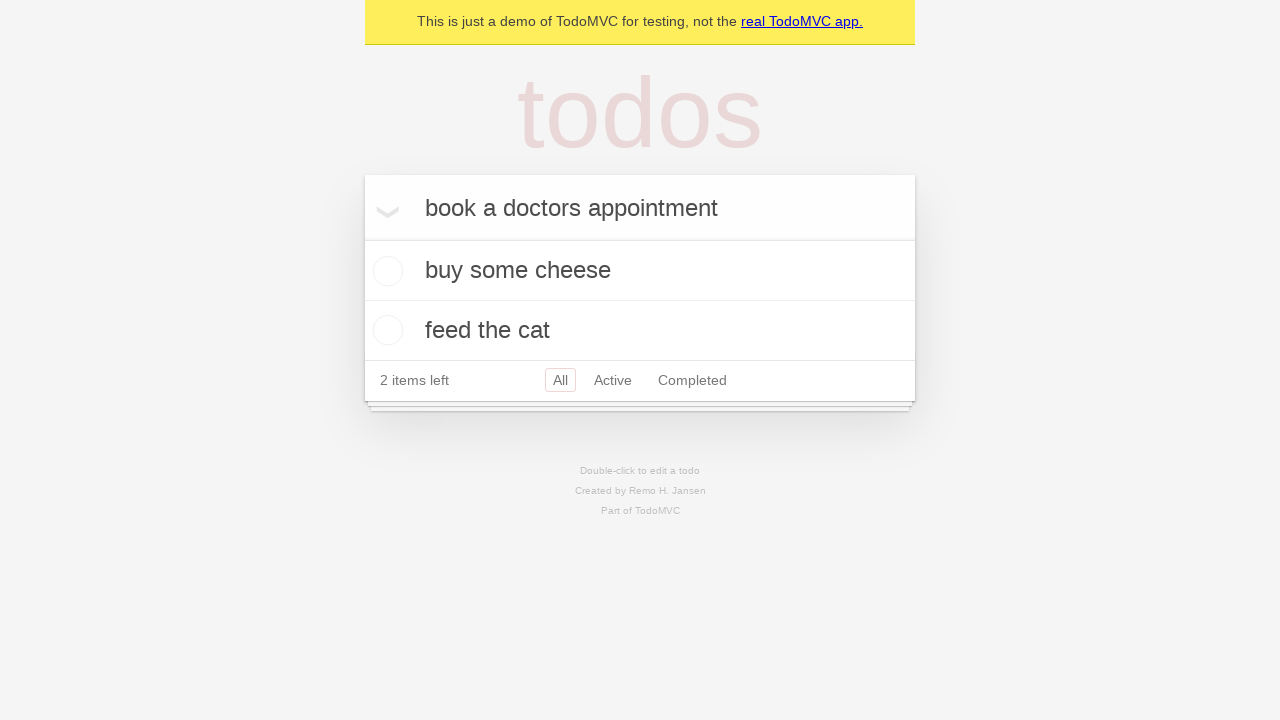

Pressed Enter to create third todo item on internal:attr=[placeholder="What needs to be done?"i]
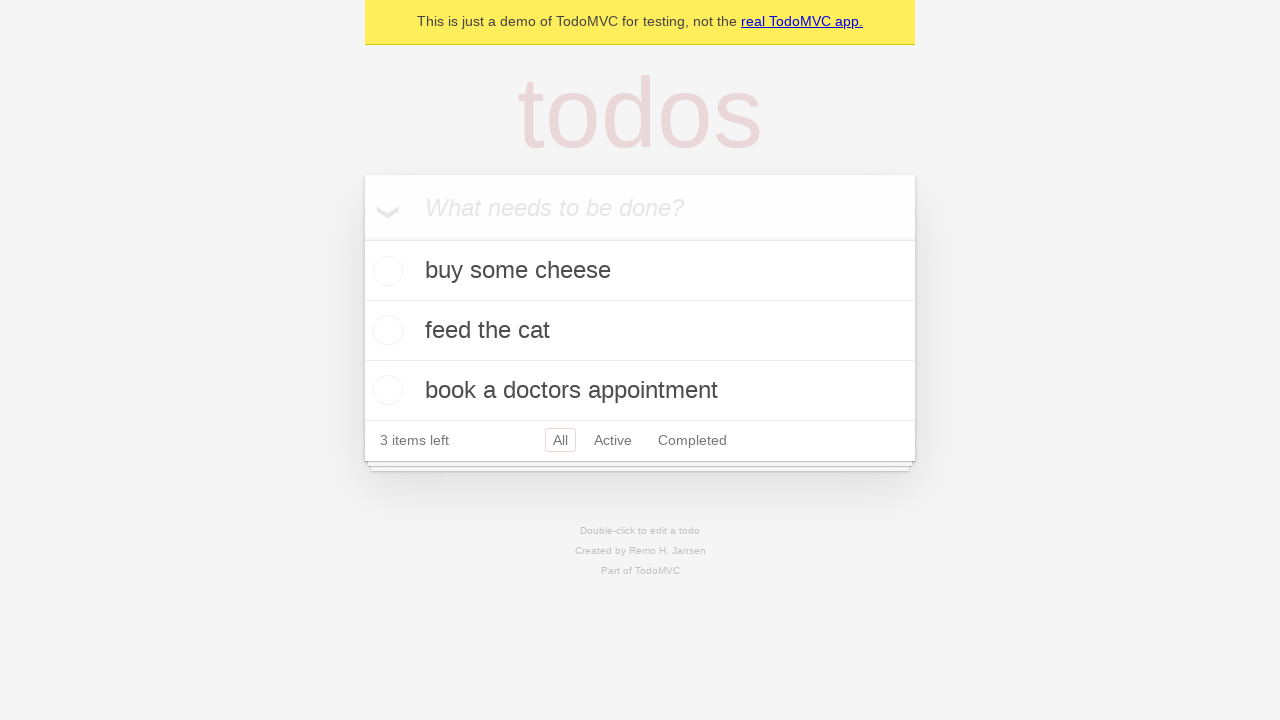

Clicked 'Mark all as complete' checkbox to complete all items at (362, 238) on internal:label="Mark all as complete"i
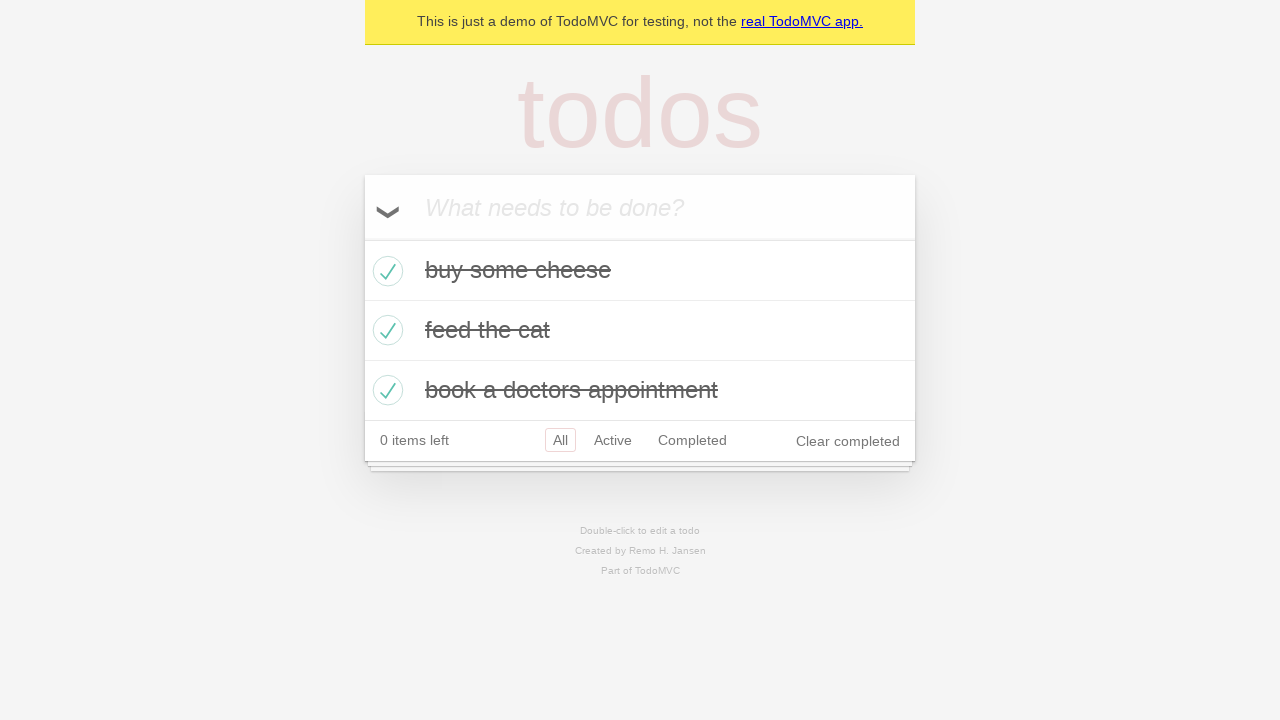

Unchecked the first todo item at (385, 271) on internal:testid=[data-testid="todo-item"s] >> nth=0 >> internal:role=checkbox
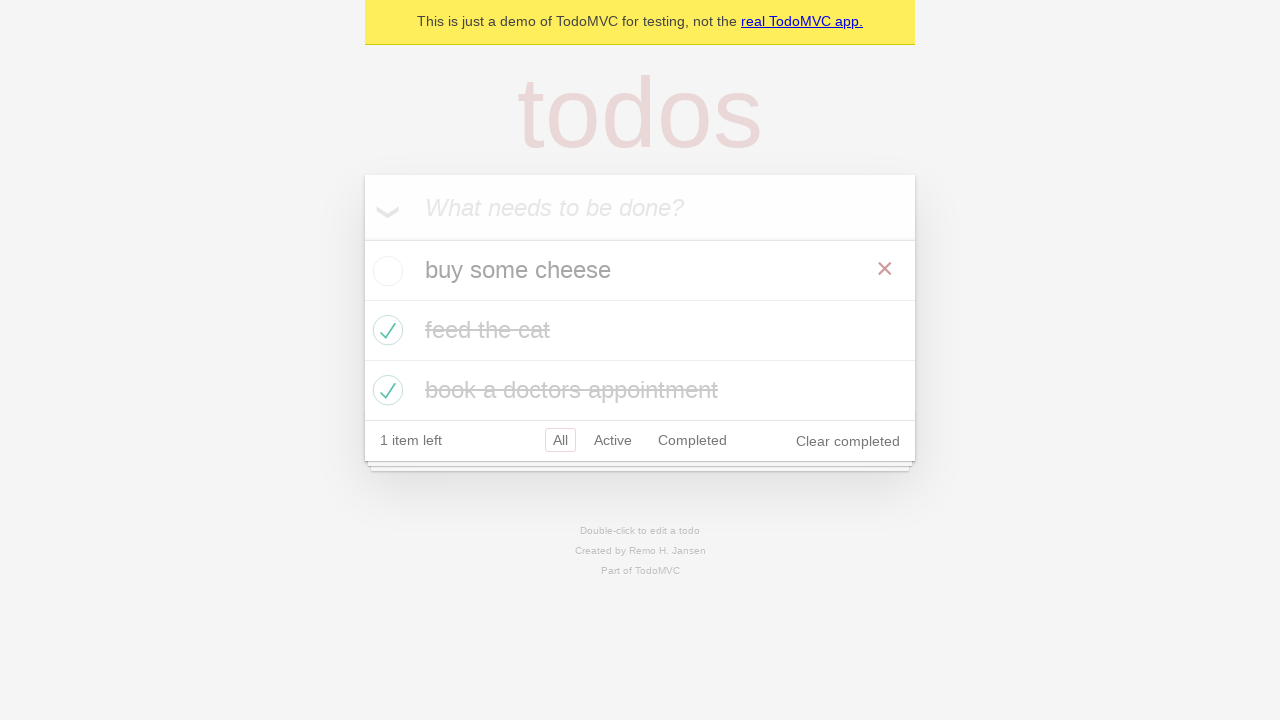

Checked the first todo item again at (385, 271) on internal:testid=[data-testid="todo-item"s] >> nth=0 >> internal:role=checkbox
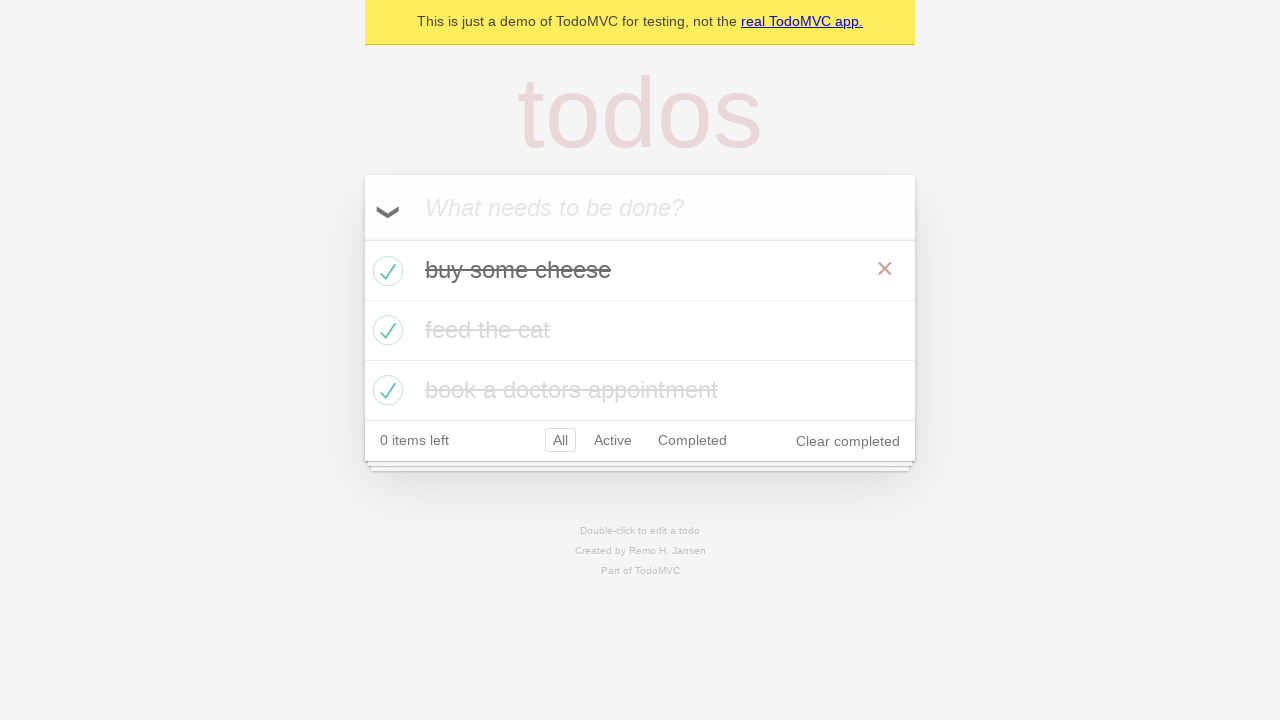

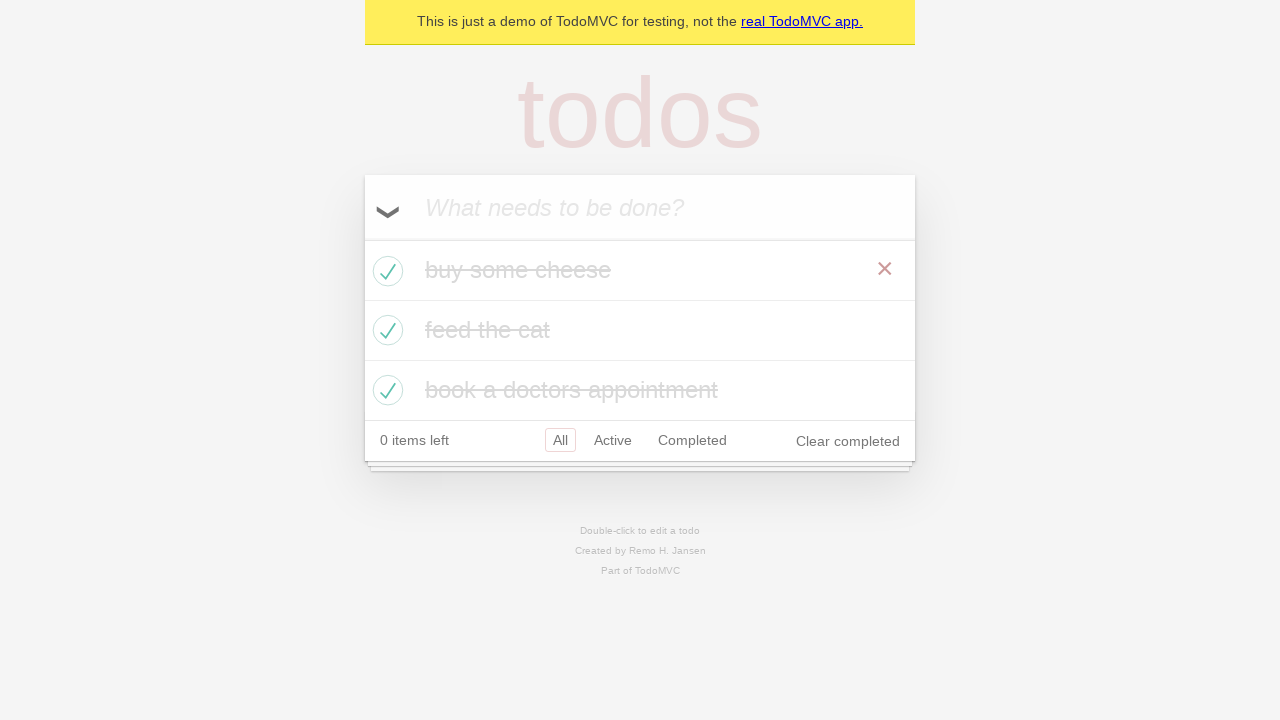